Tests opening a new browser window by clicking the Open Window button

Starting URL: https://rahulshettyacademy.com/AutomationPractice/

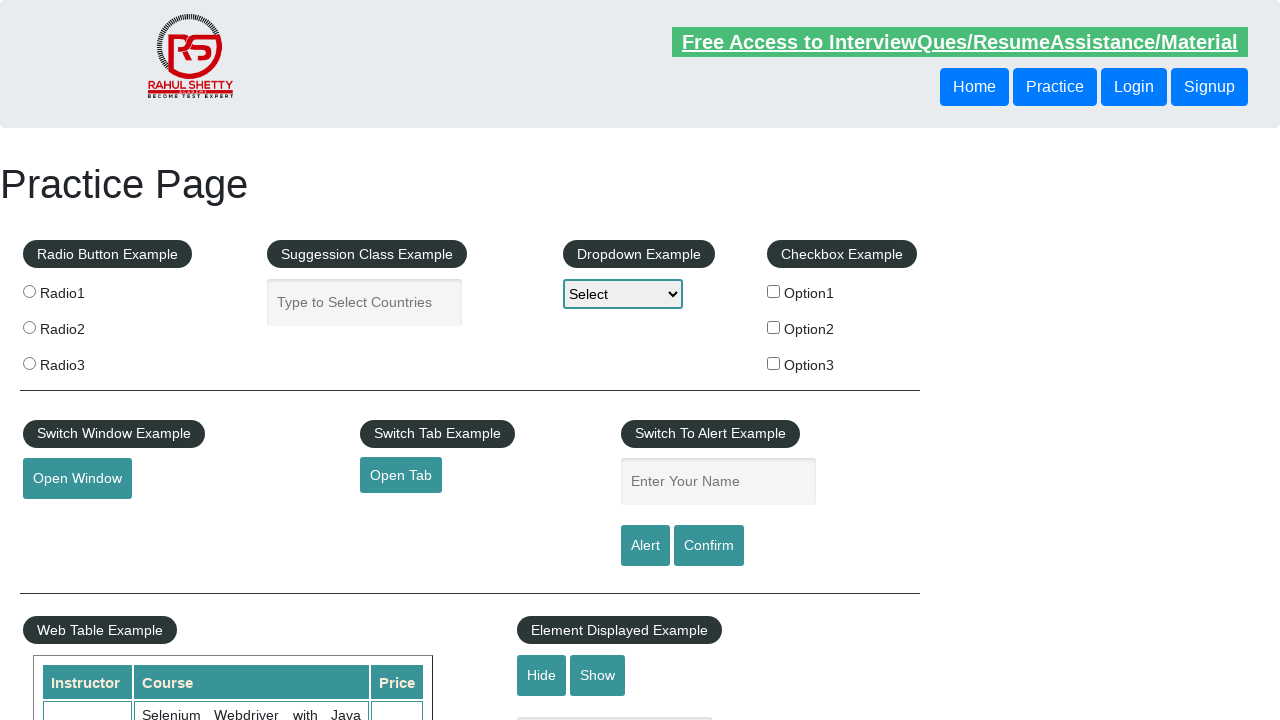

Clicked Open Window button to open new browser window at (77, 479) on #openwindow
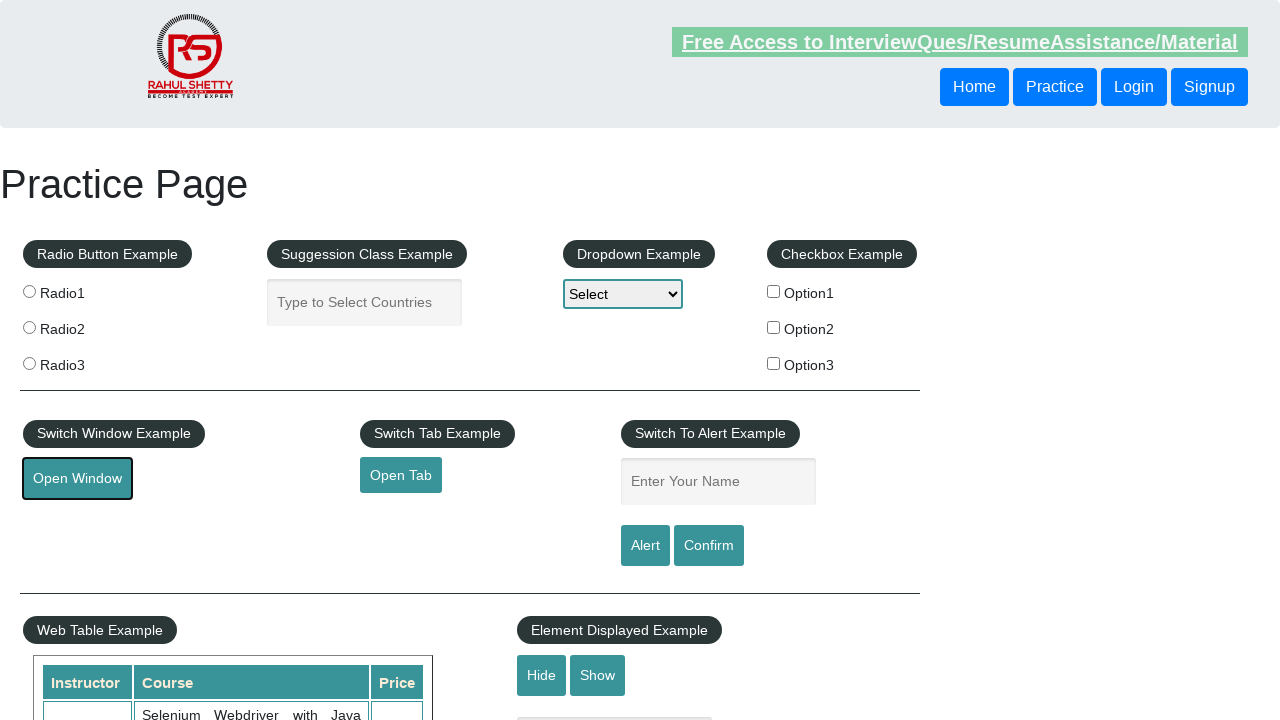

Obtained reference to newly opened page
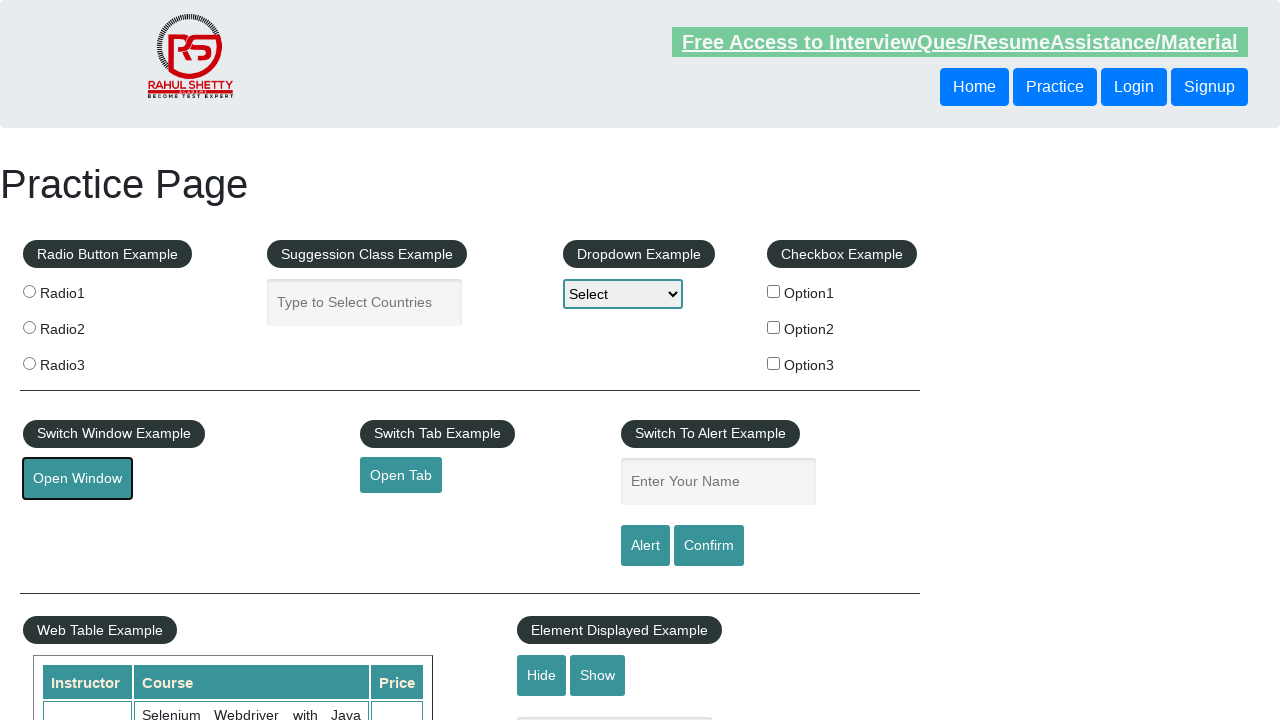

New page finished loading
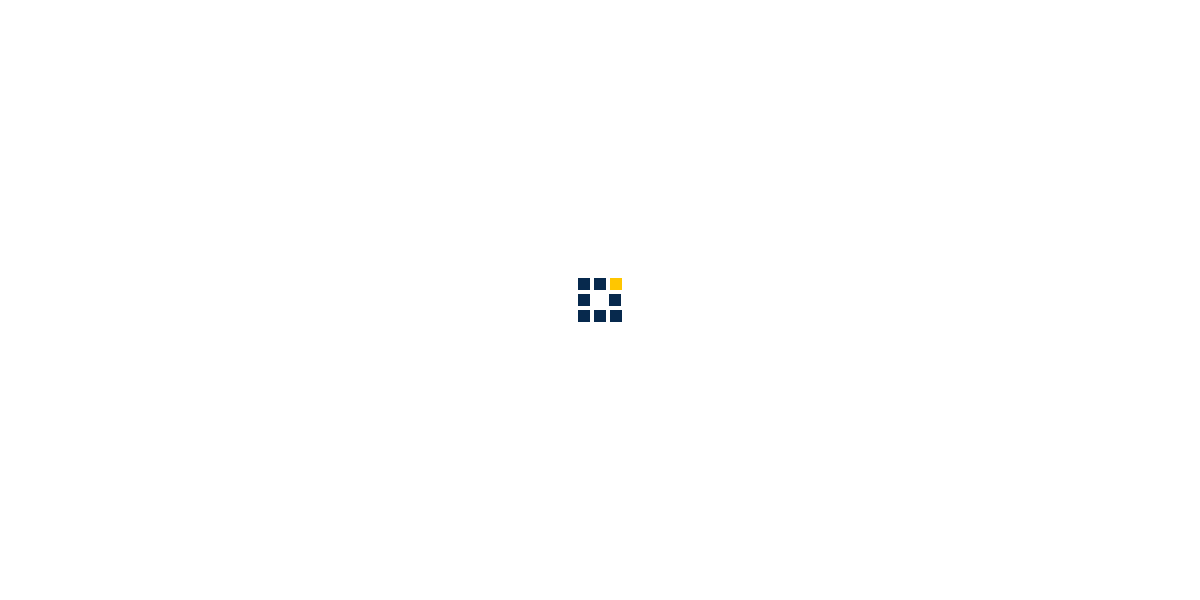

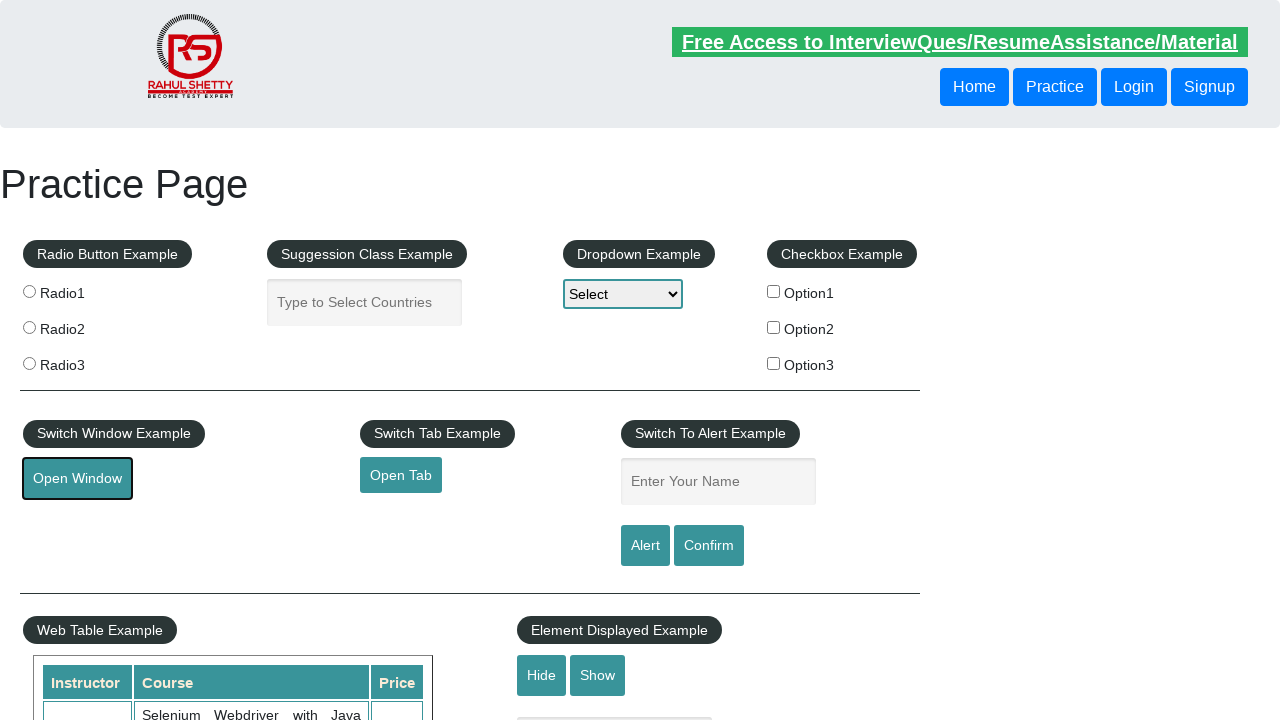